Tests JavaScript confirm dialog by clicking the second button, dismissing the dialog, and verifying the result message

Starting URL: https://the-internet.herokuapp.com/javascript_alerts

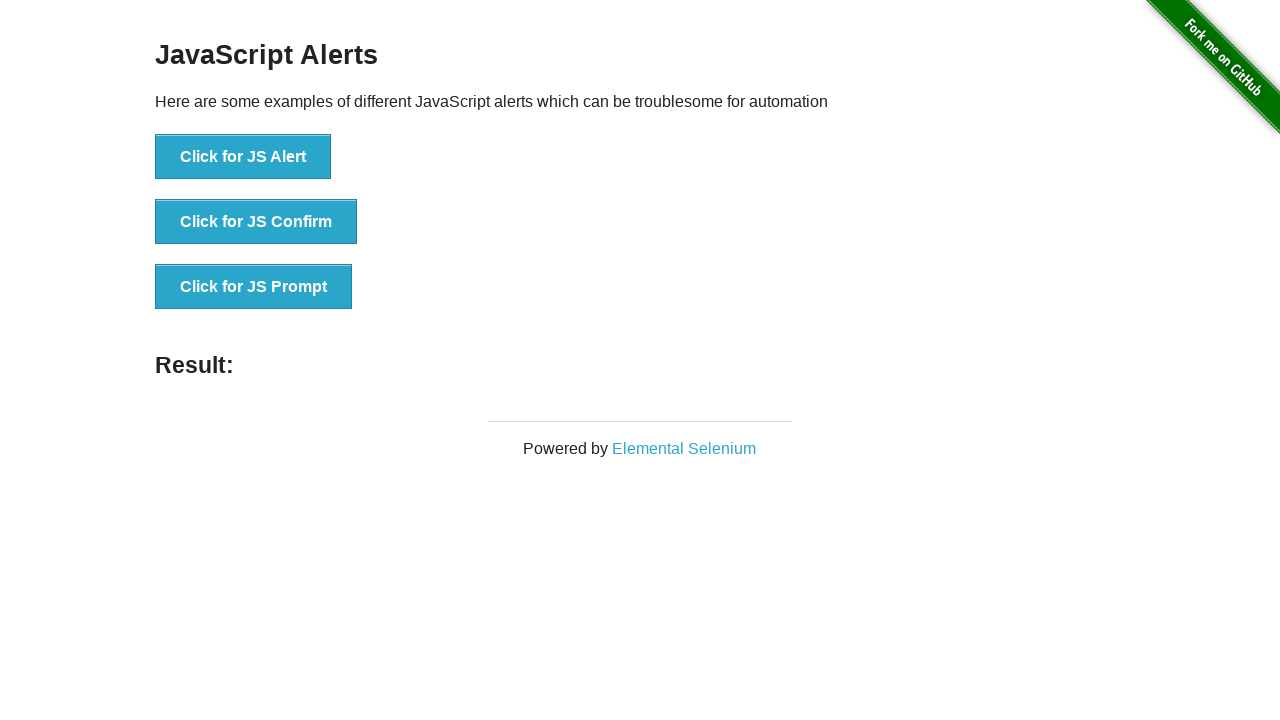

Clicked 'Click for JS Confirm' button to trigger JavaScript confirm dialog at (256, 222) on text='Click for JS Confirm'
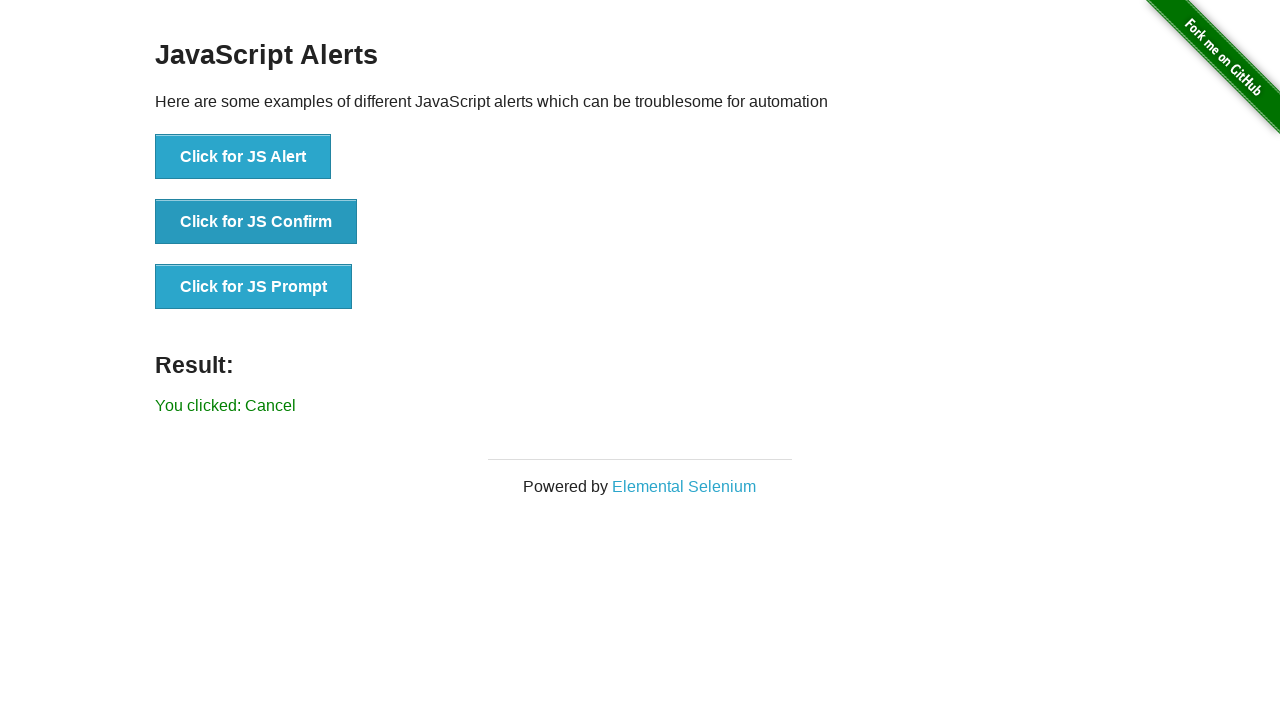

Set up dialog handler to dismiss the confirm dialog
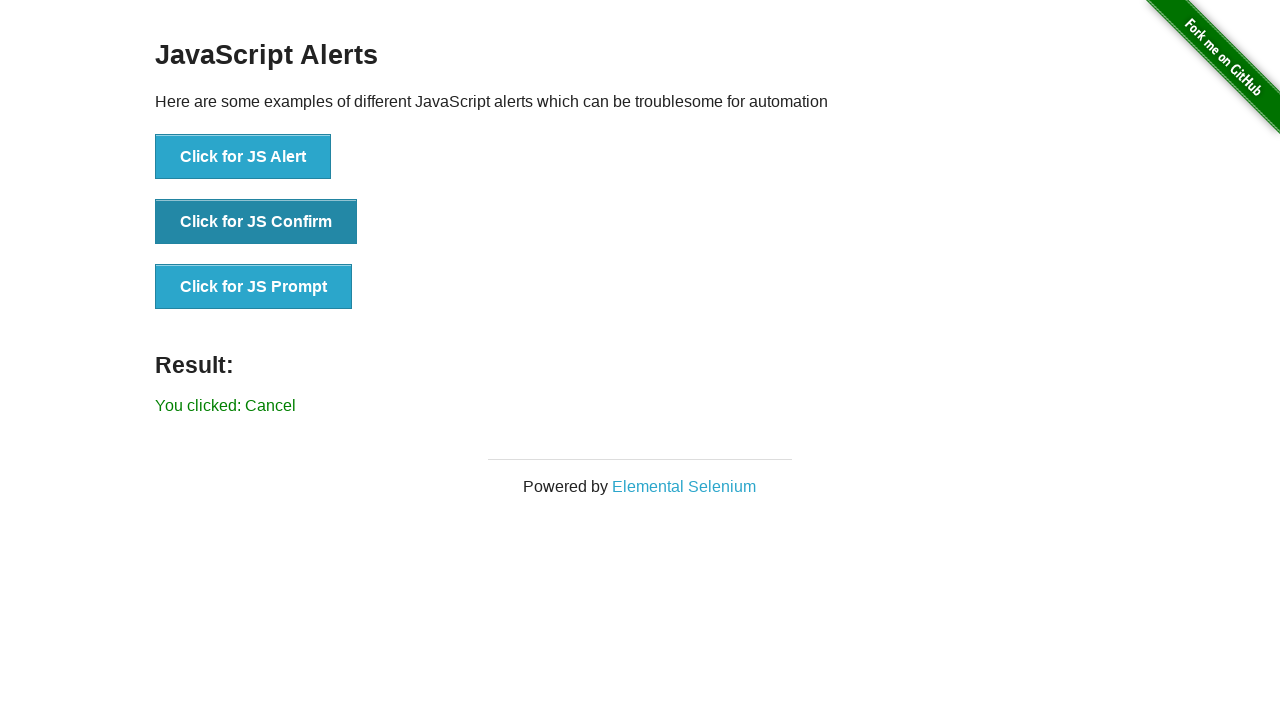

Located result element
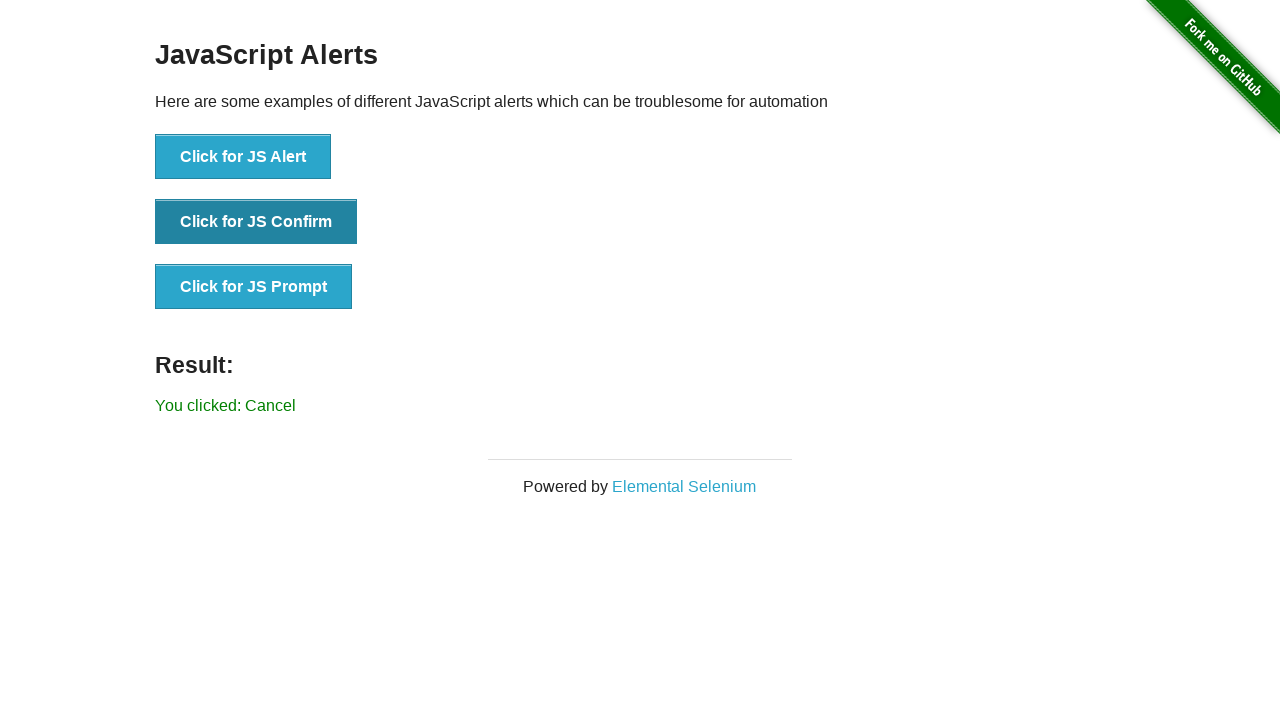

Verified that result message does not contain 'successfuly' - dialog was successfully dismissed
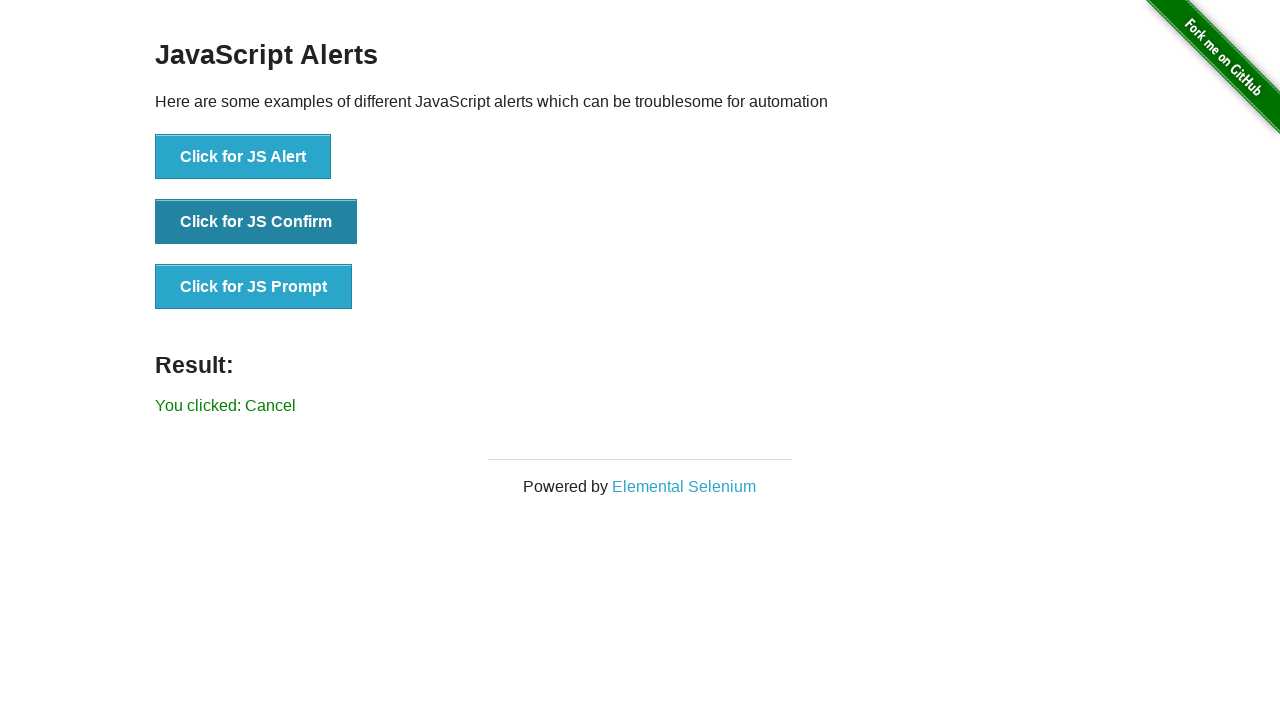

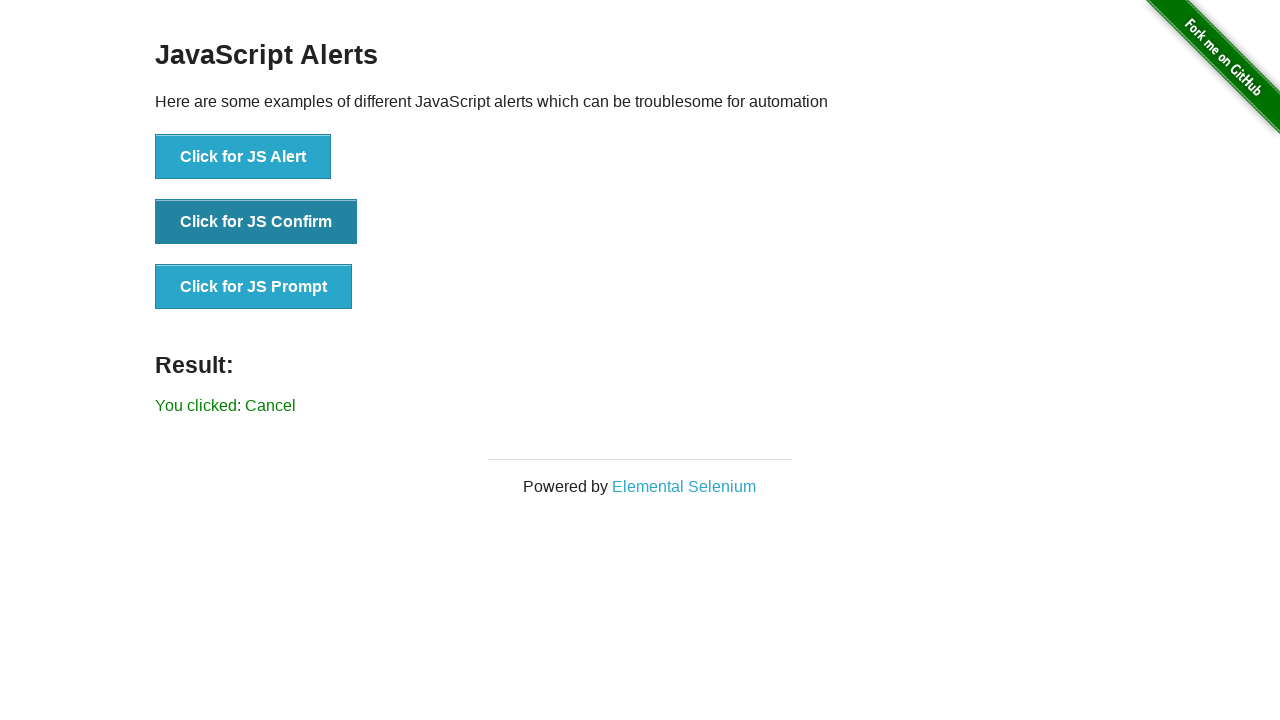